Verifies that the "Log In" button on the NextBaseCRM login page displays the expected text "Log In" by checking the button's value attribute.

Starting URL: https://login1.nextbasecrm.com/

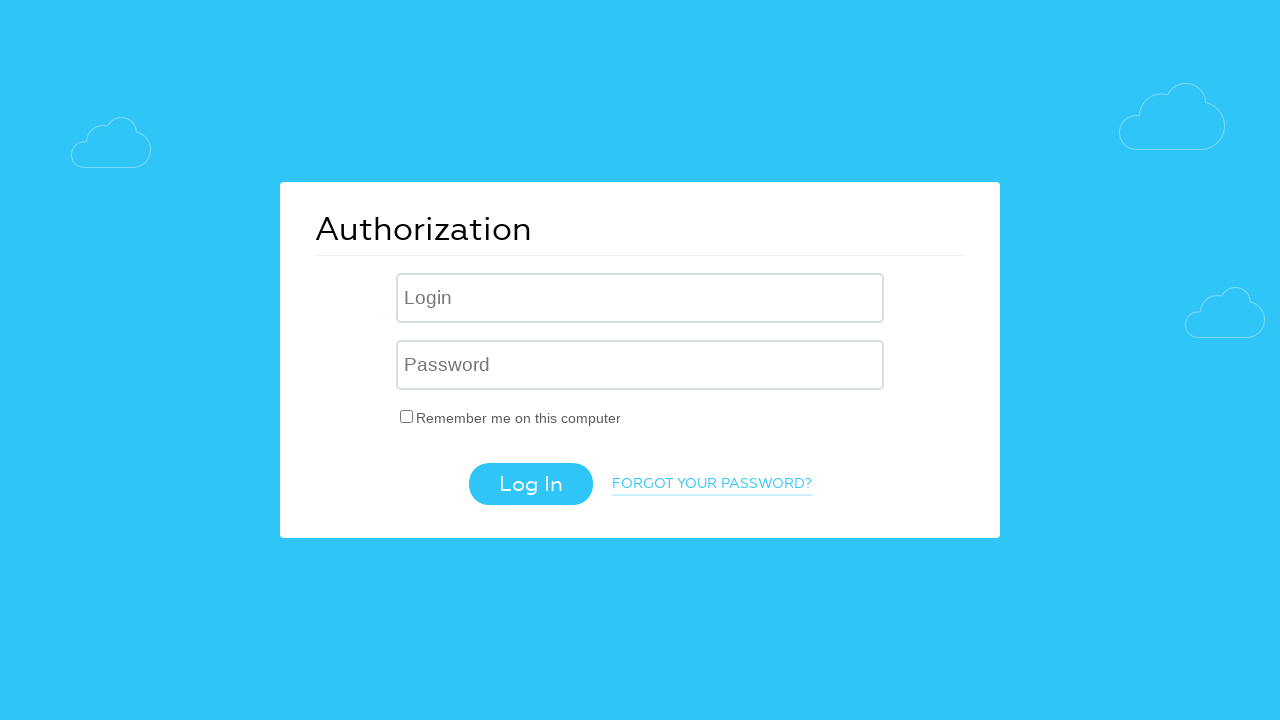

Log In button became visible on NextBaseCRM login page
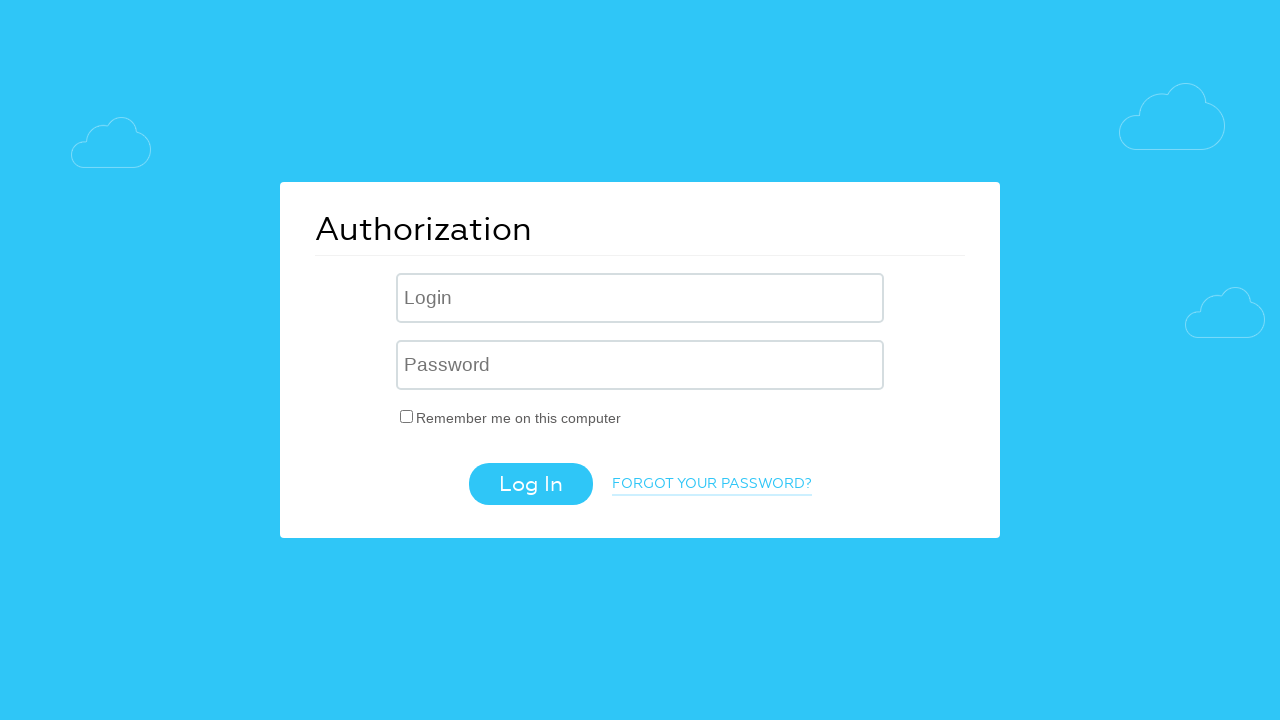

Retrieved value attribute from Log In button
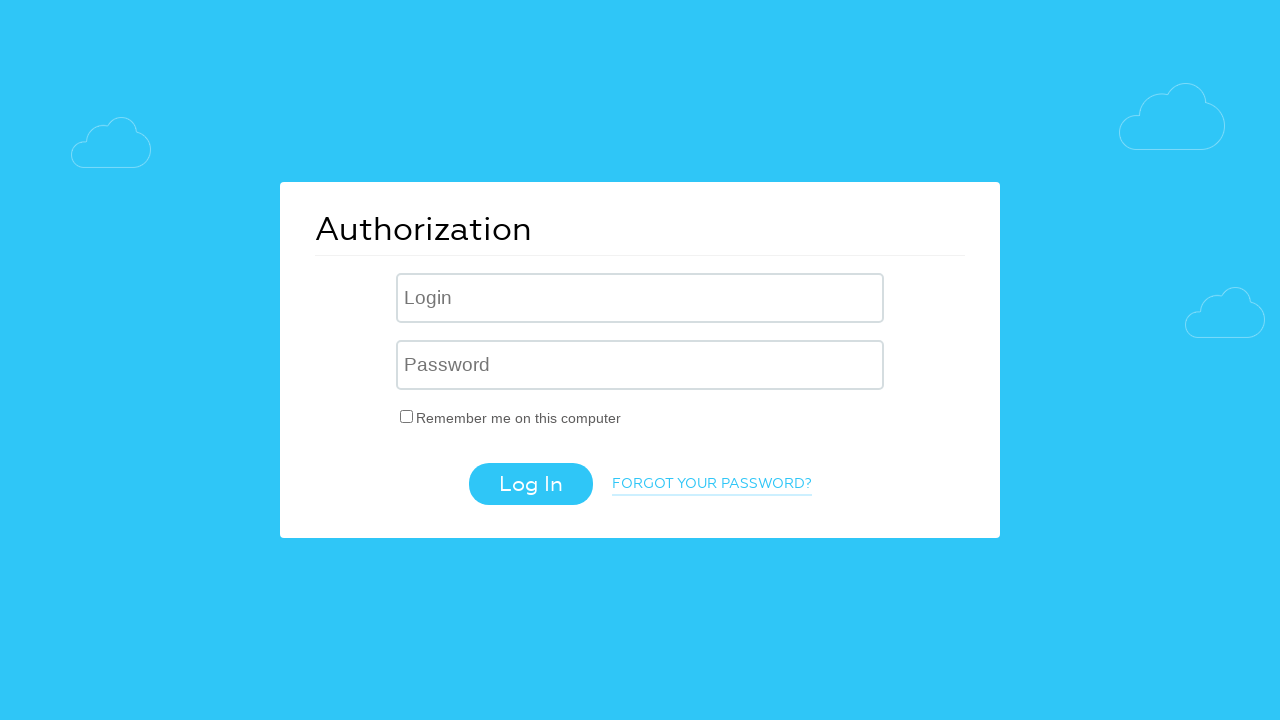

Assertion passed: Log In button displays expected text 'Log In'
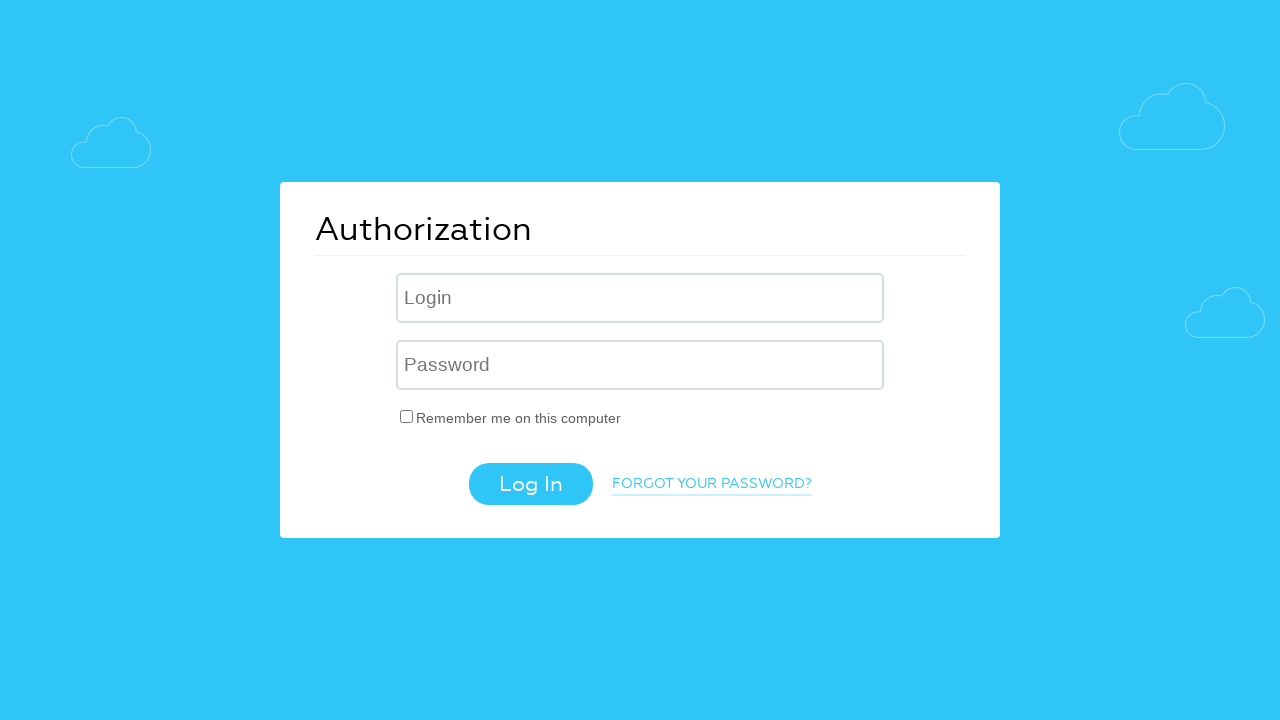

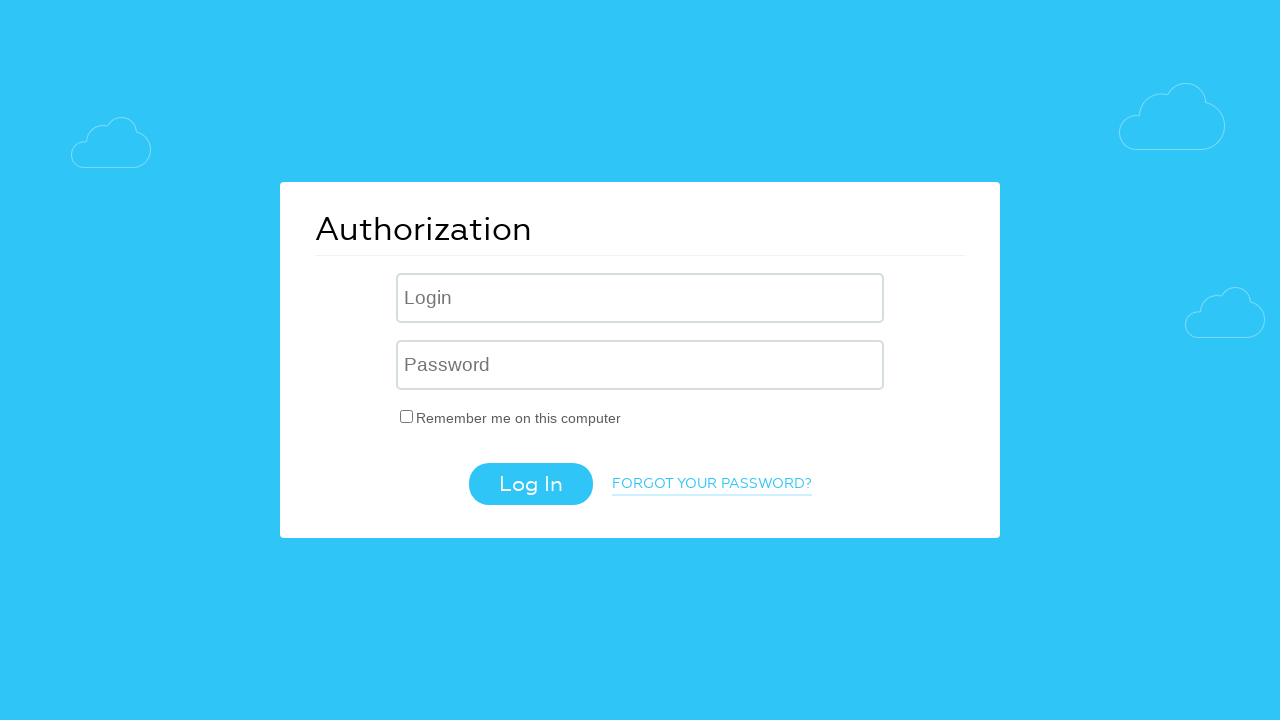